Tests multi-select dropdown functionality by selecting all available options one by one, then deselecting a specific option by index, and finally deselecting all options.

Starting URL: https://syntaxprojects.com/basic-select-dropdown-demo.php

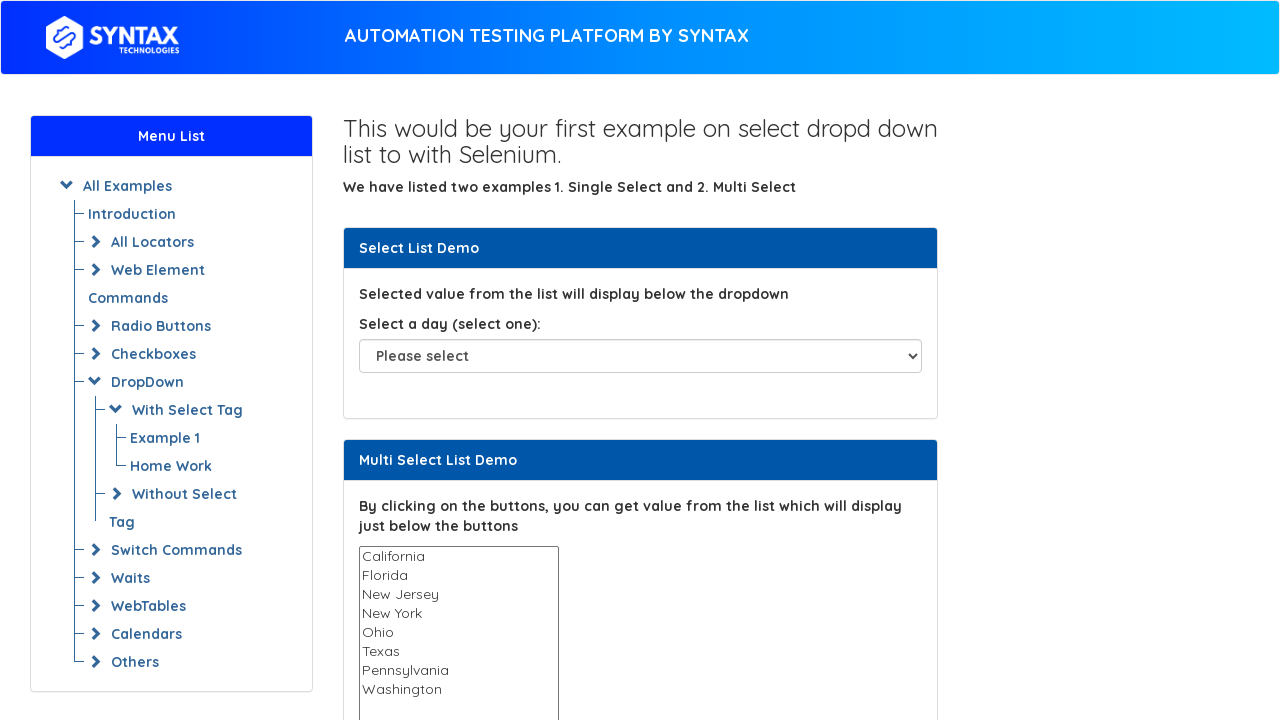

Located multi-select dropdown for States
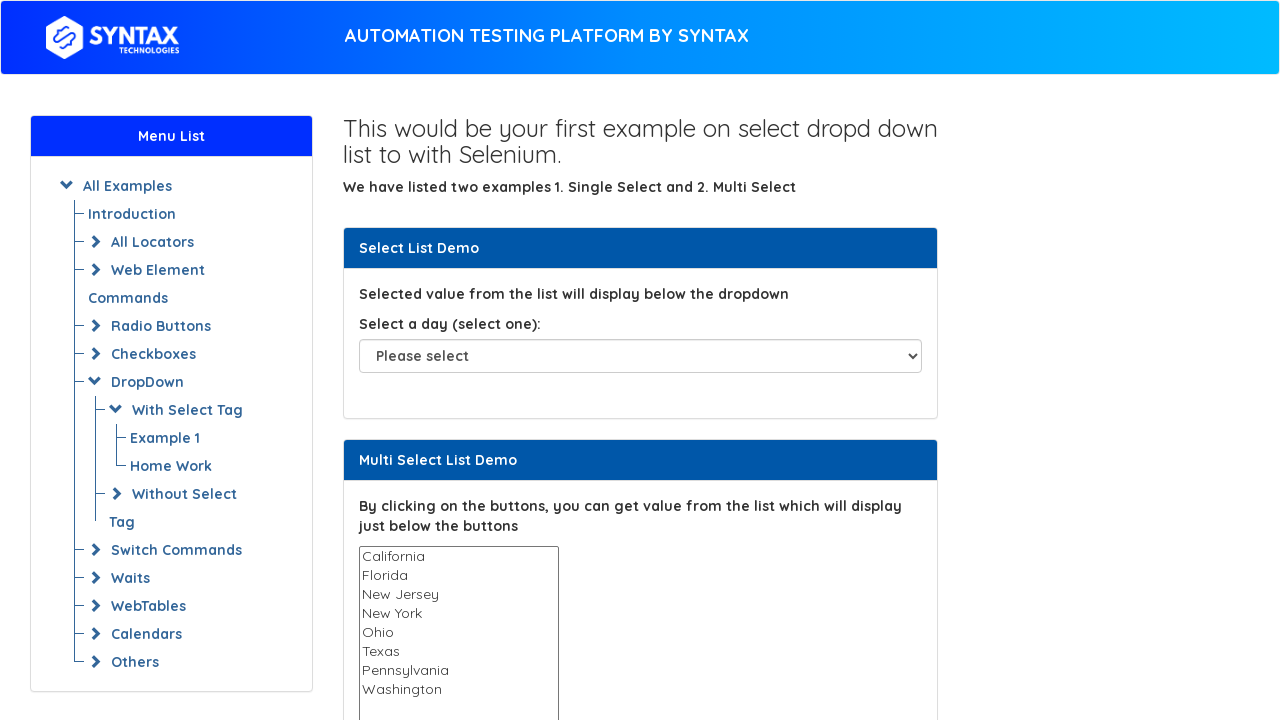

Multi-select dropdown is now visible
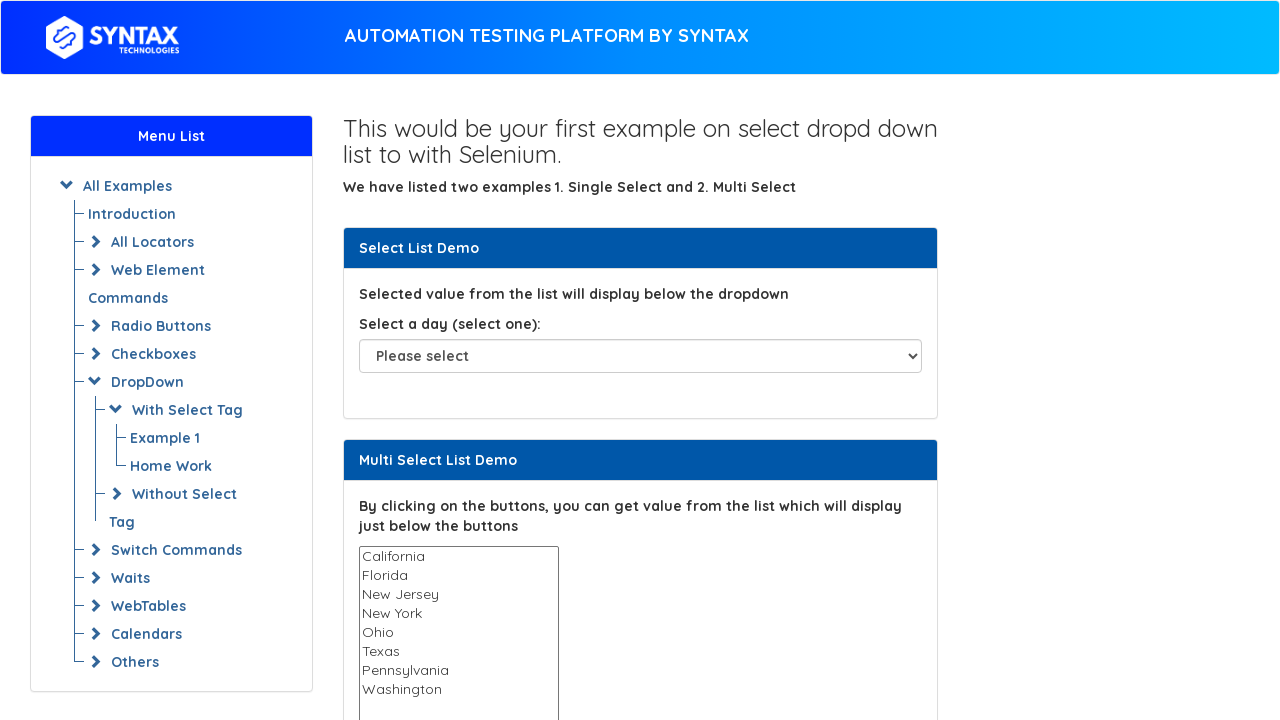

Retrieved all 8 options from the dropdown
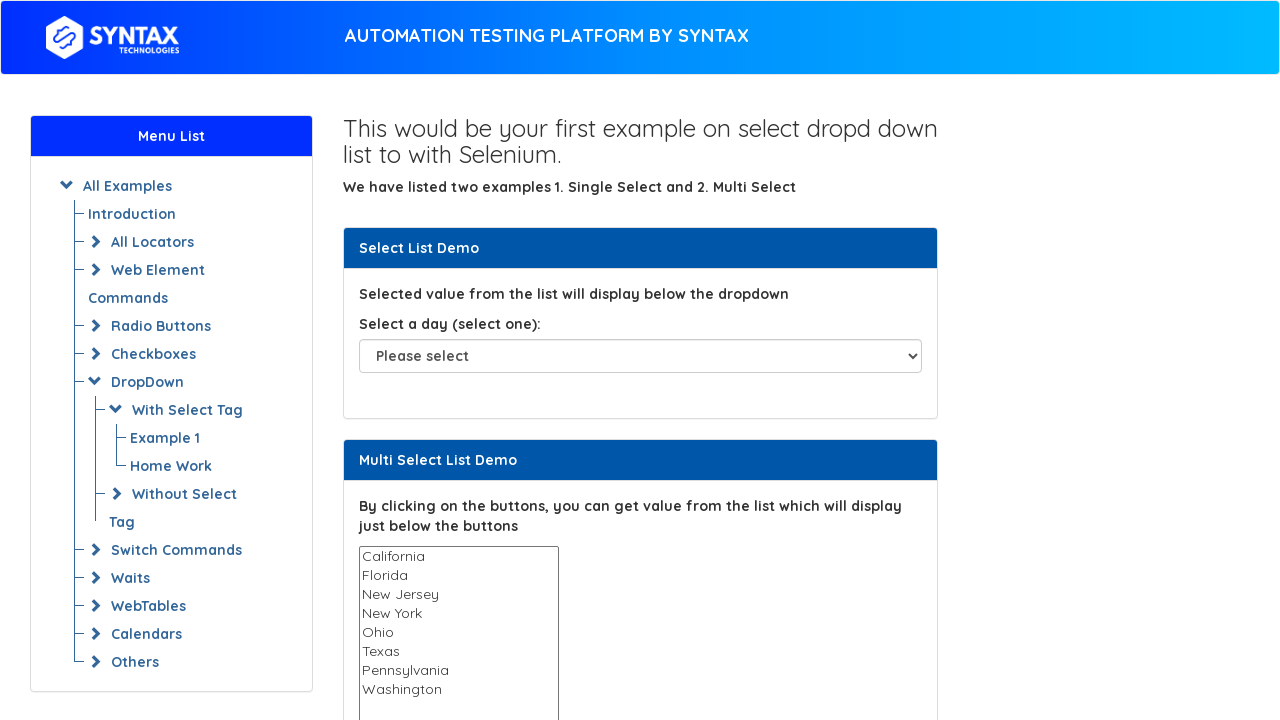

Selected option: 'California' on select[name='States']
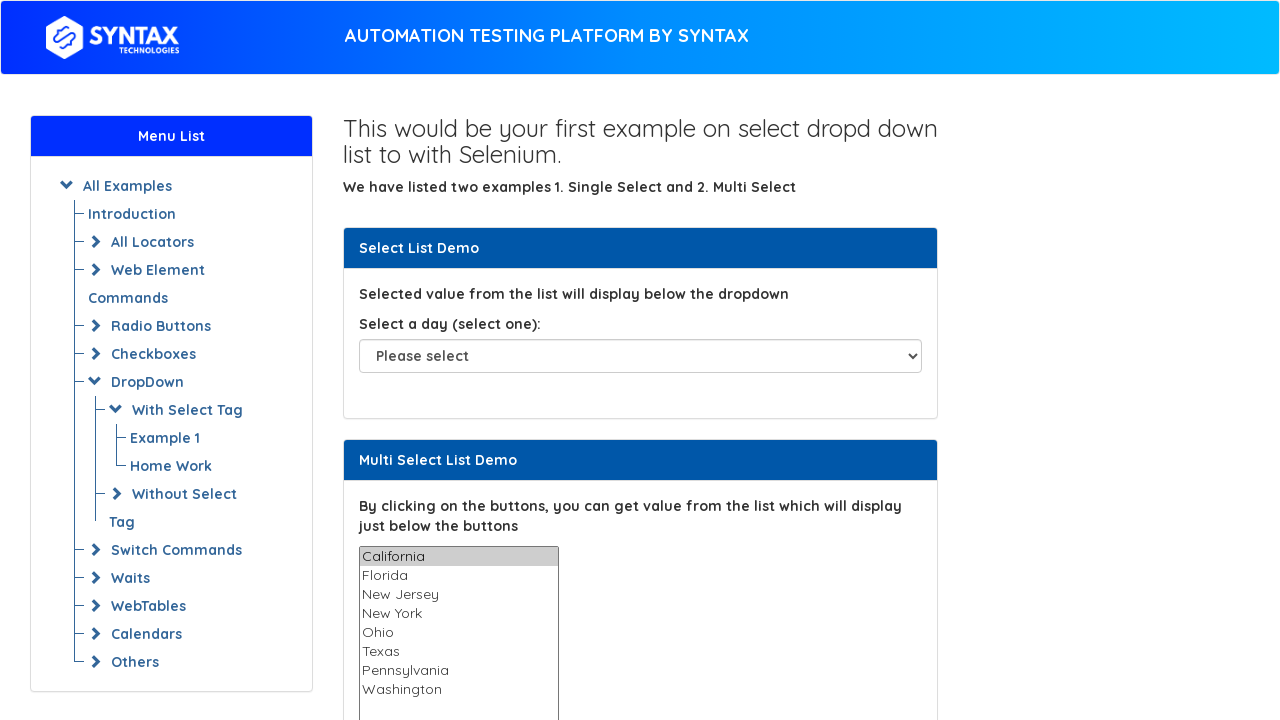

Selected option: 'Florida' on select[name='States']
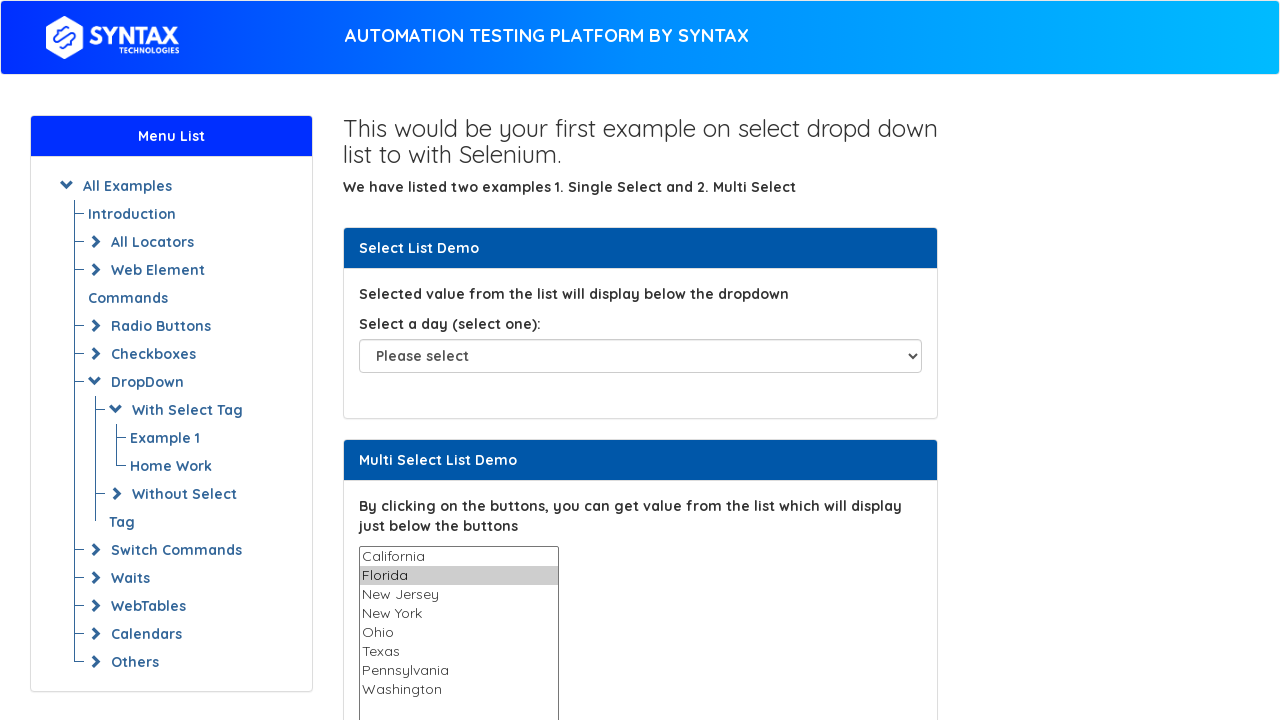

Selected option: 'New Jersey' on select[name='States']
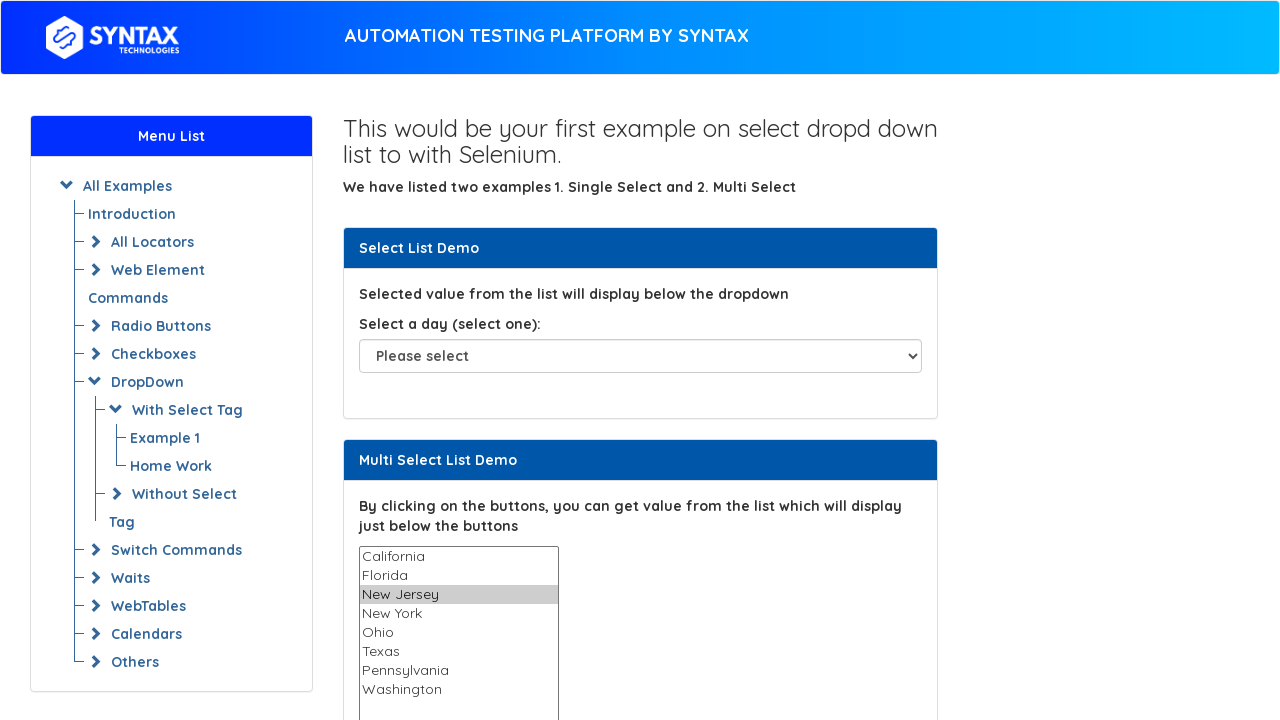

Selected option: 'New York' on select[name='States']
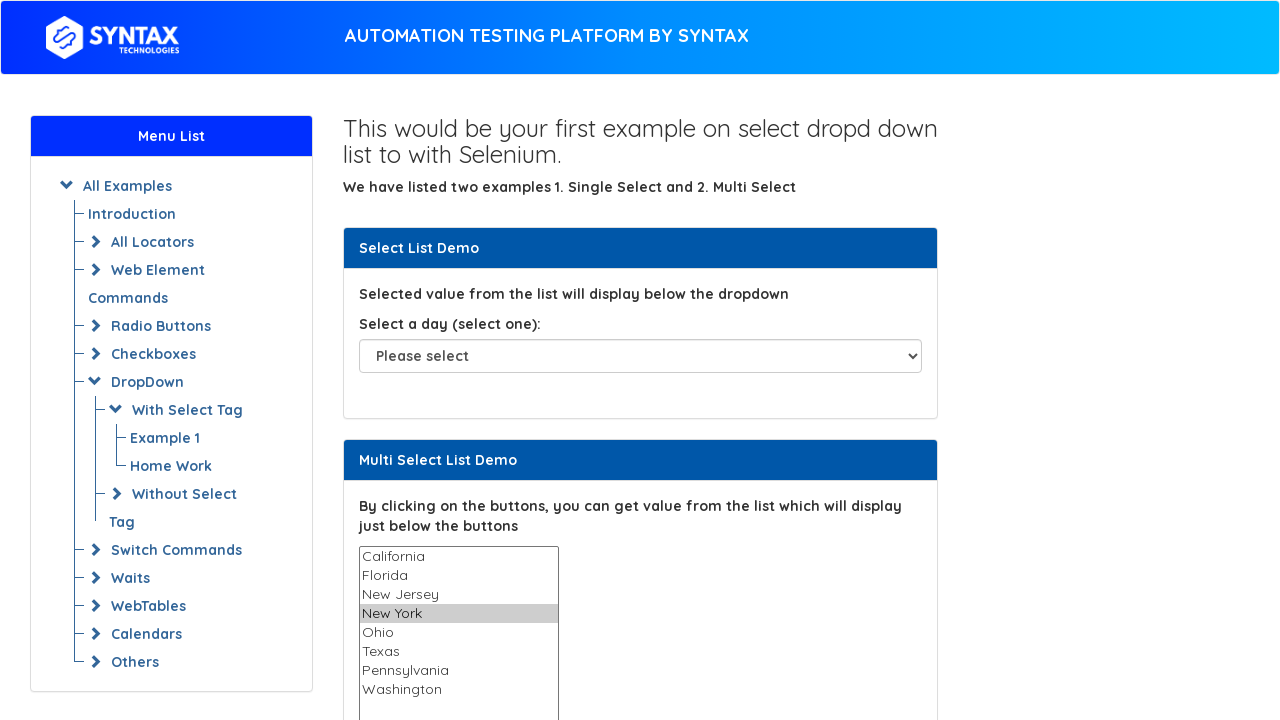

Selected option: 'Ohio' on select[name='States']
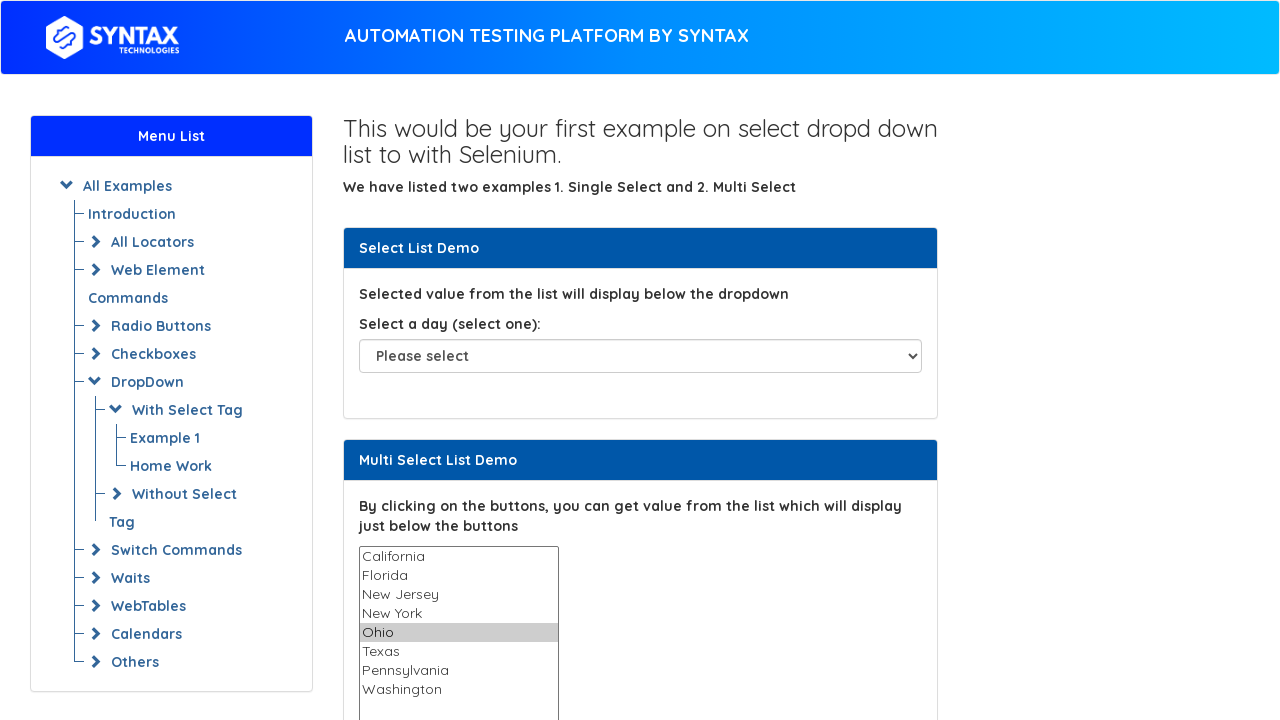

Selected option: 'Texas' on select[name='States']
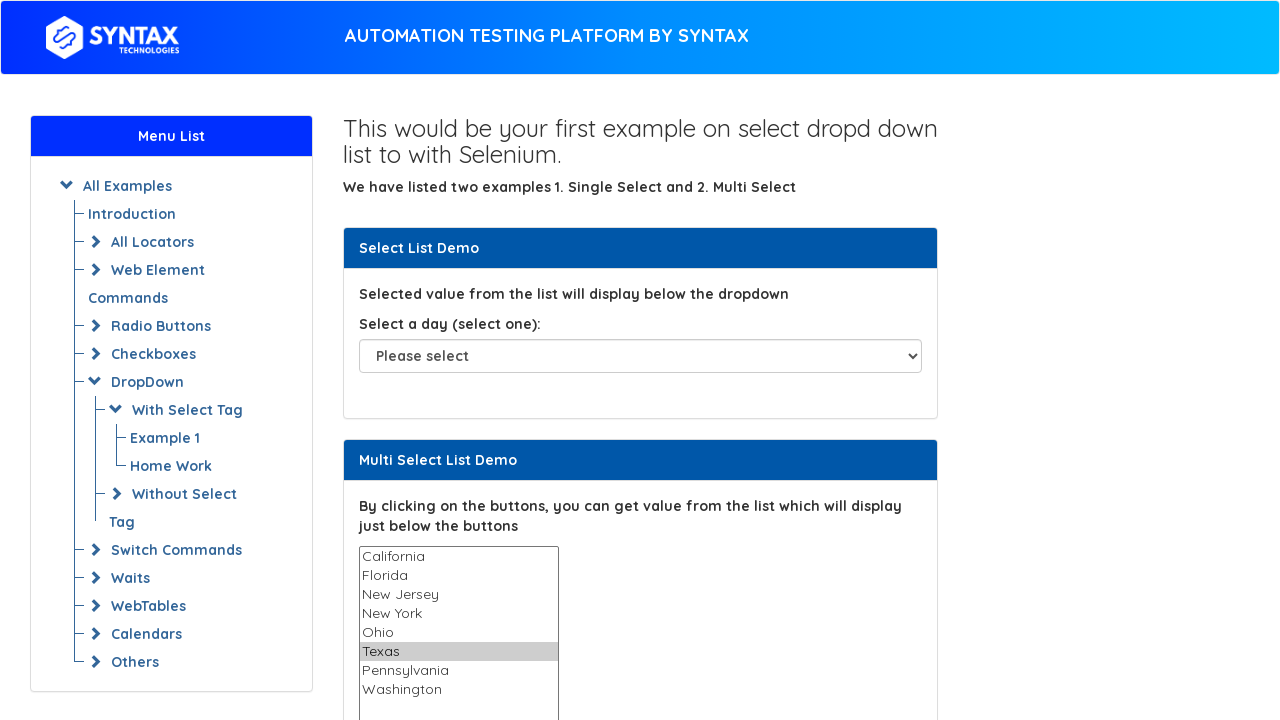

Selected option: 'Pennsylvania' on select[name='States']
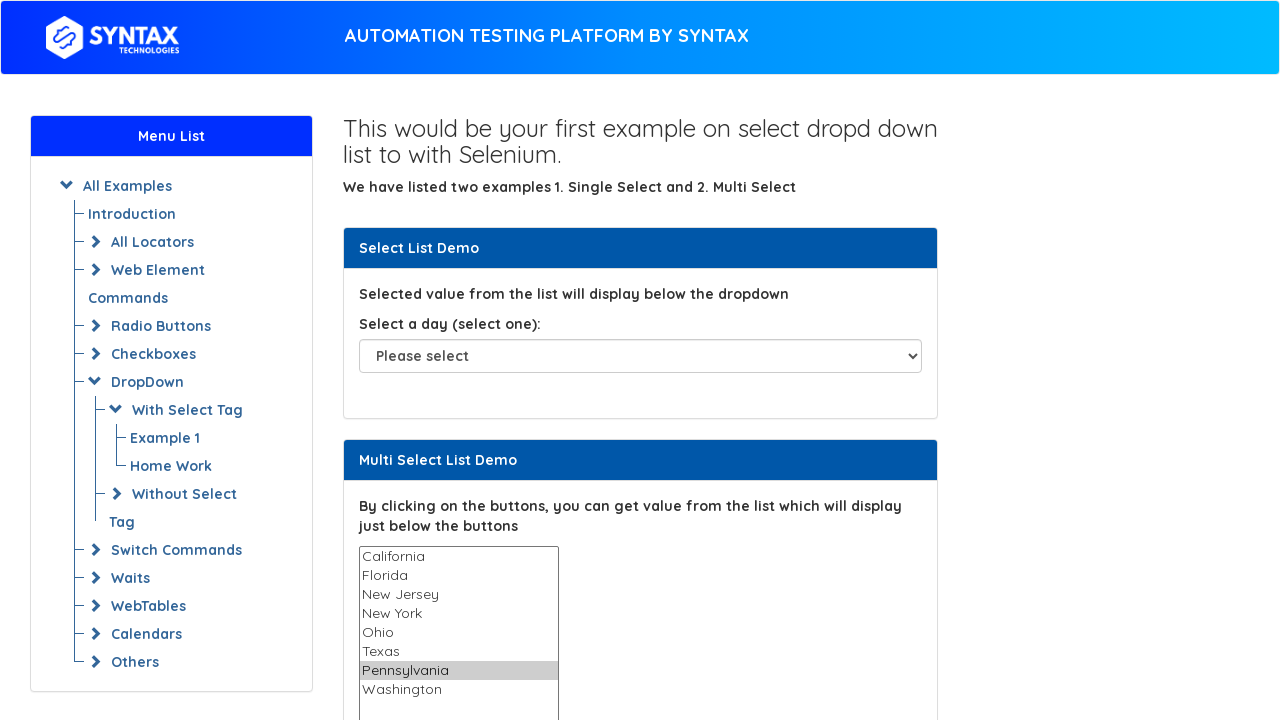

Selected option: 'Washington' on select[name='States']
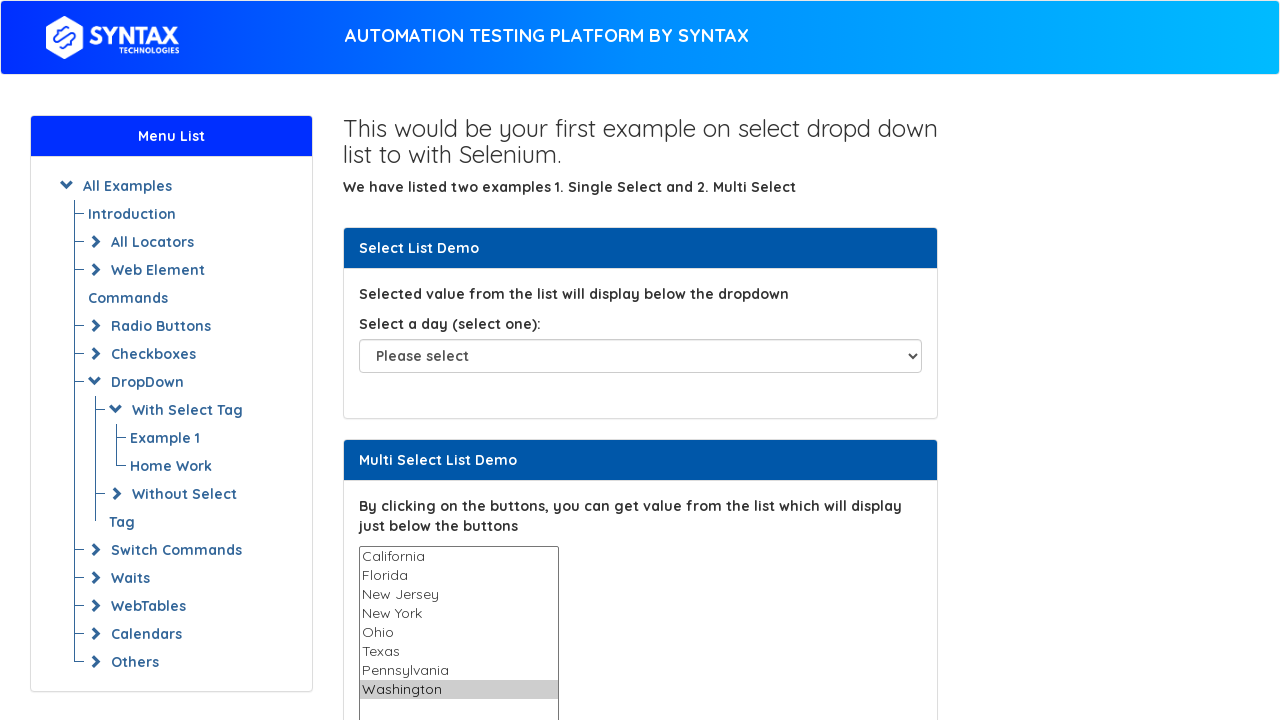

Retrieved all options again to identify option at index 5
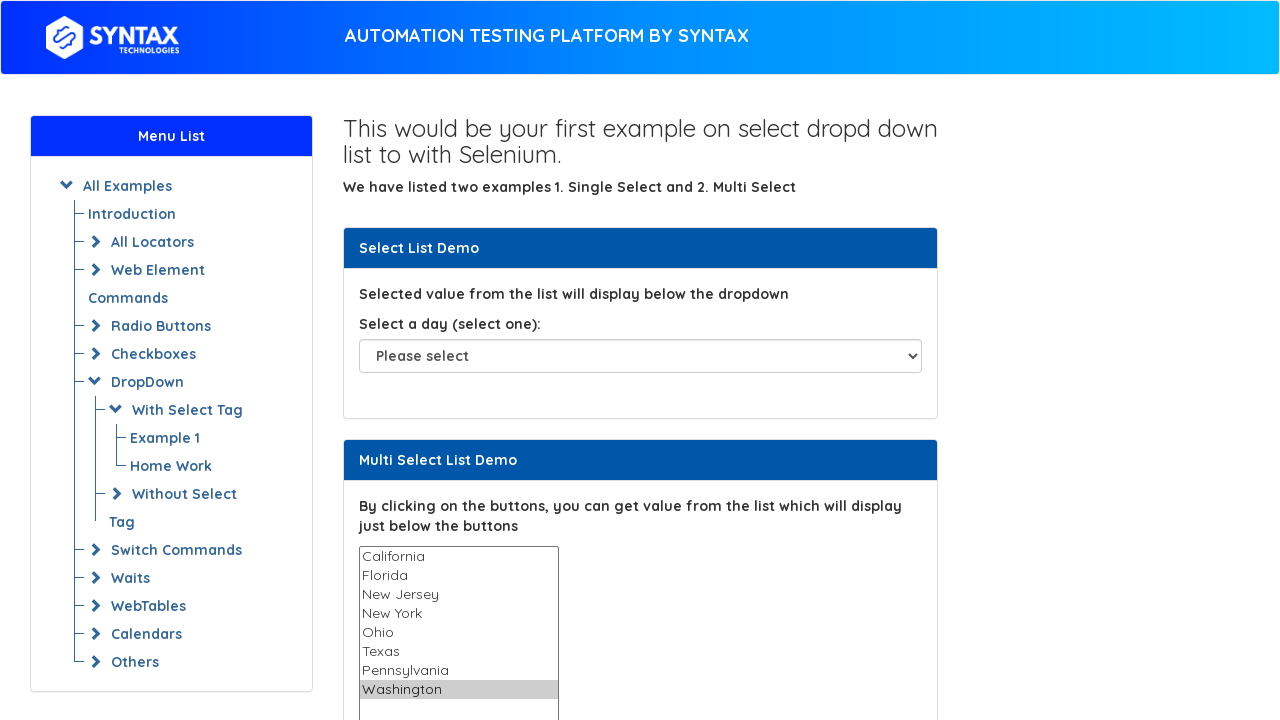

Retrieved value of option at index 5: 'Texas'
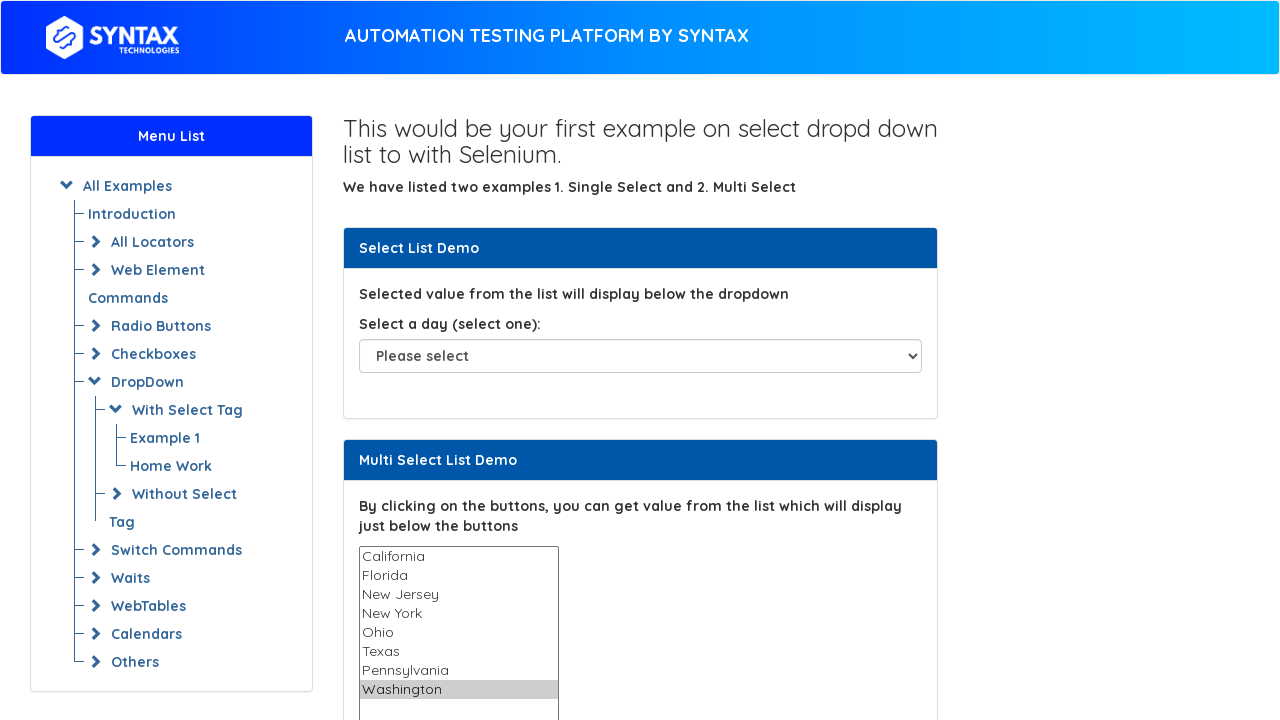

Compiled list of 7 options to keep selected (excluding index 5)
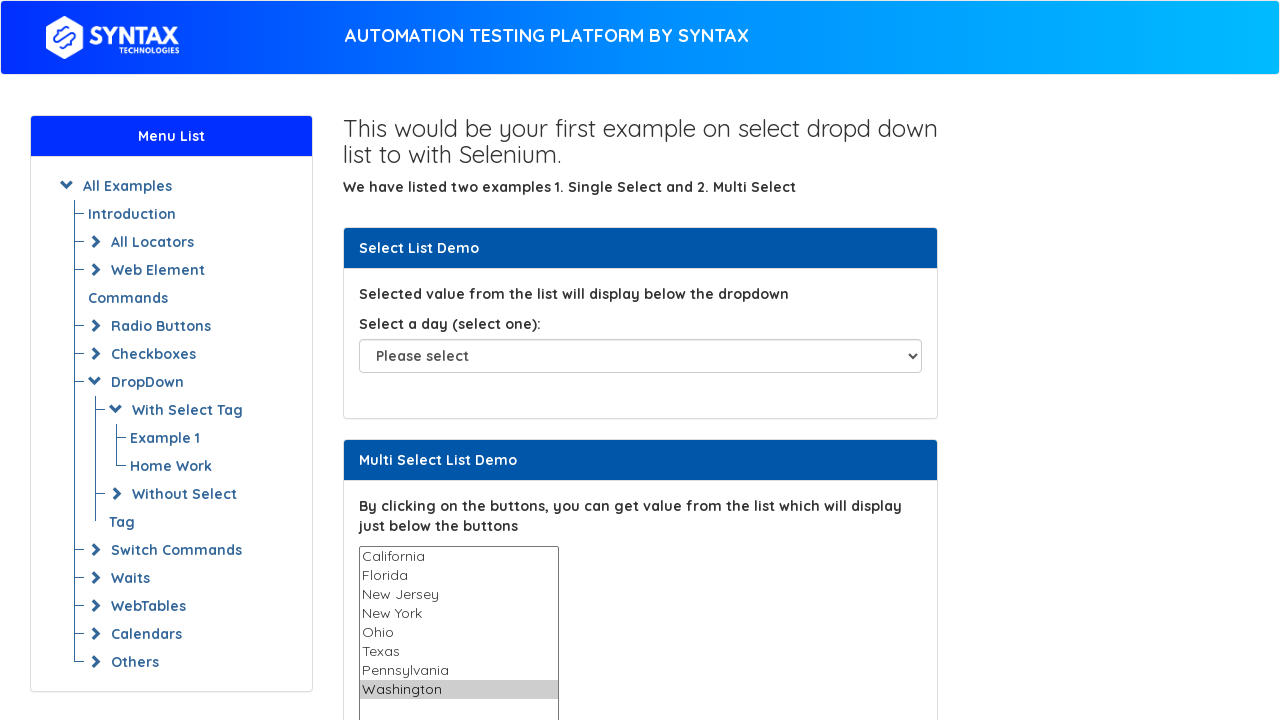

Deselected the option at index 5 by re-selecting all other options on select[name='States']
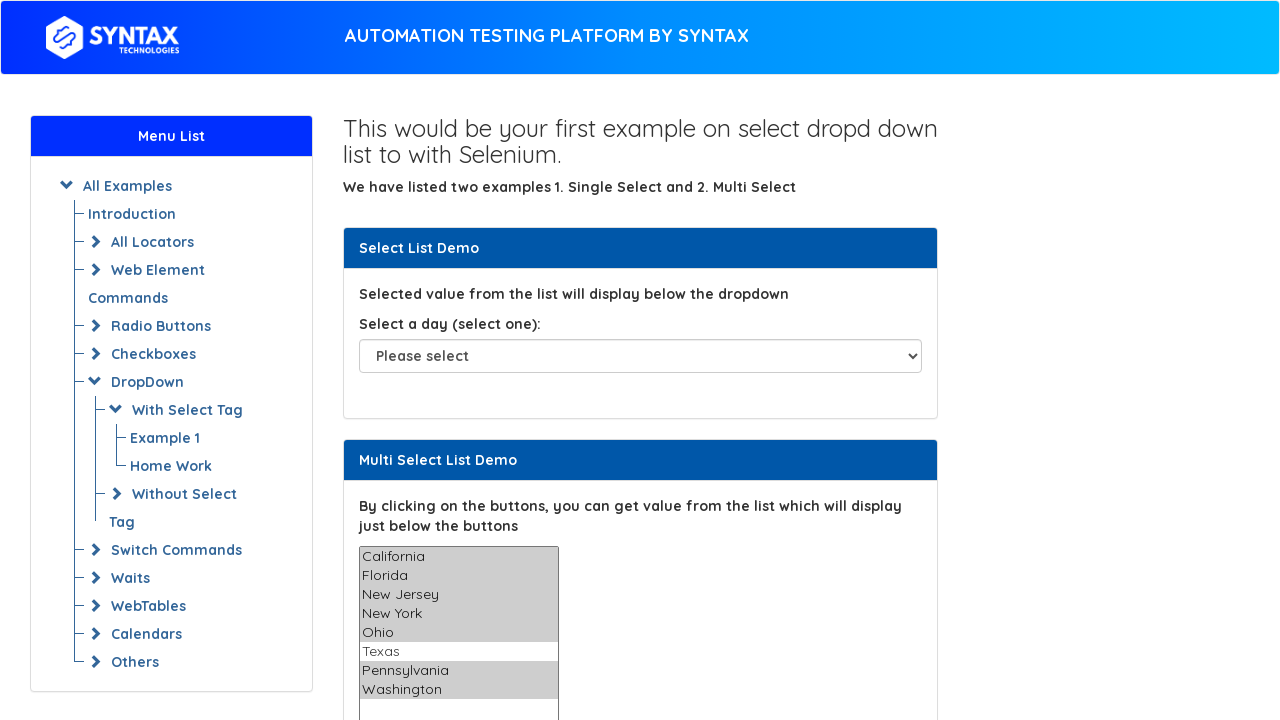

Deselected all options in the multi-select dropdown on select[name='States']
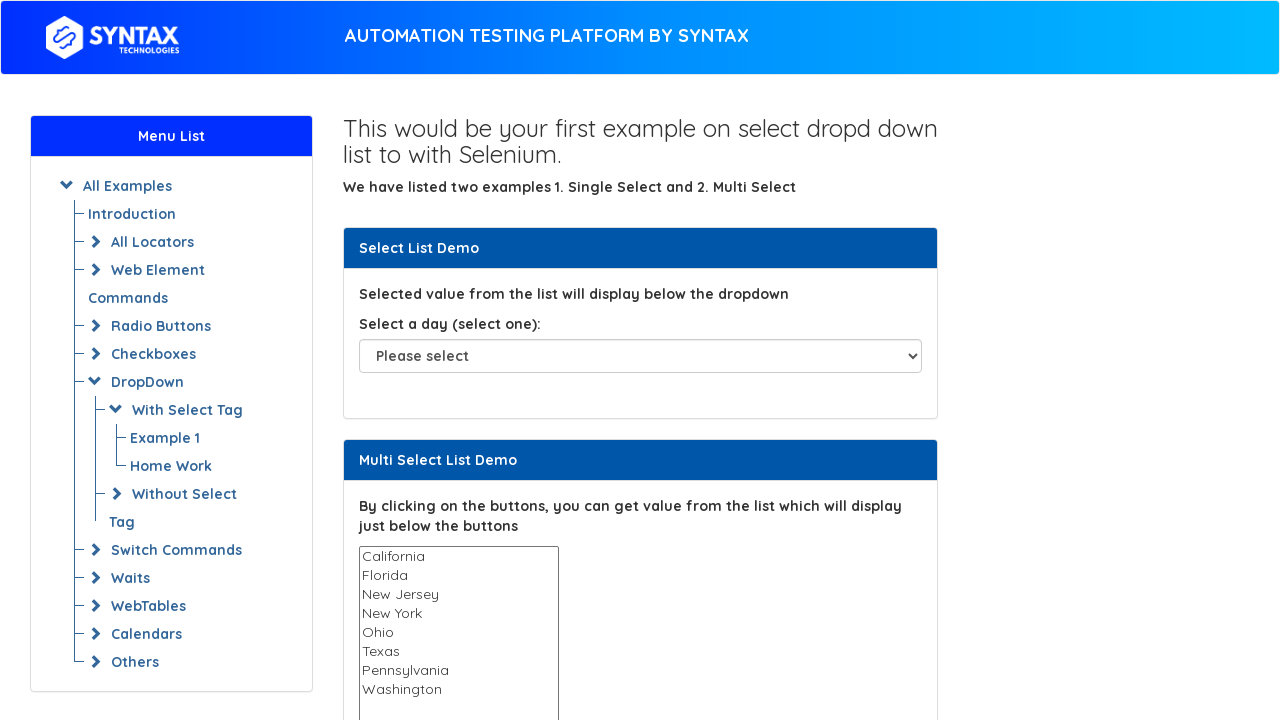

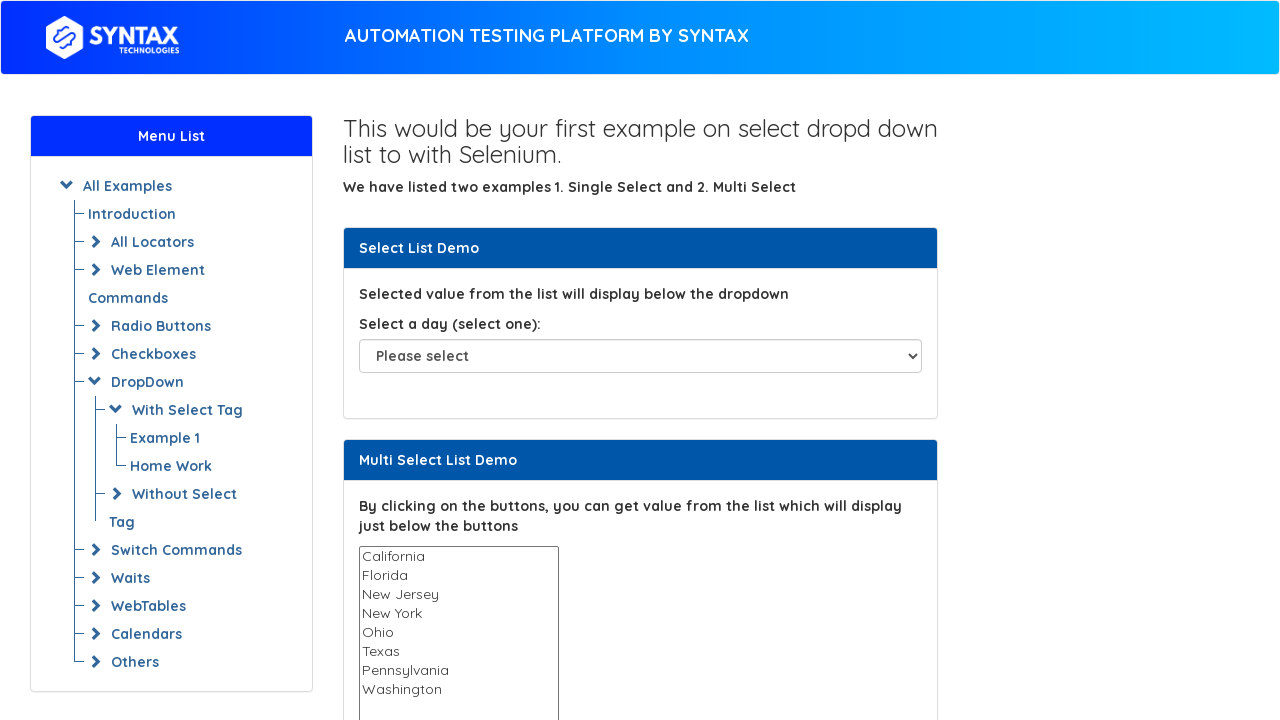